Tests input field functionality by entering a number, clearing it, and entering a different number

Starting URL: http://the-internet.herokuapp.com/inputs

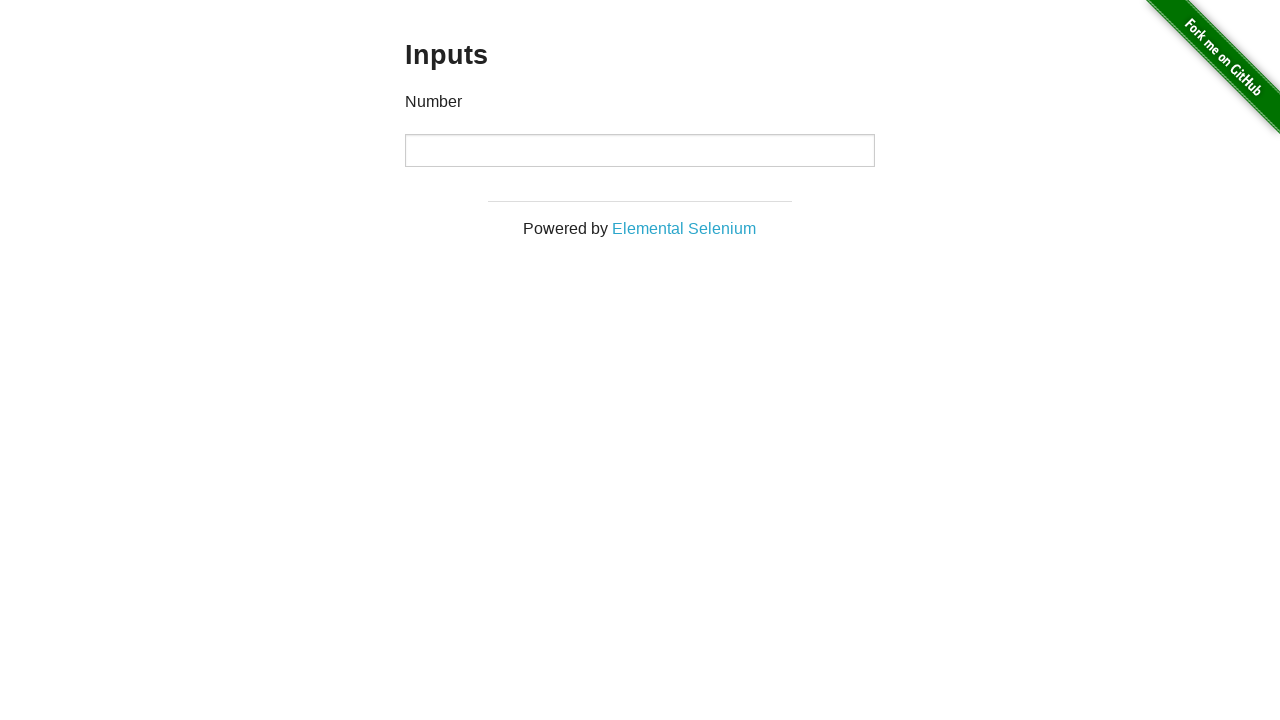

Entered first value '1000' into input field on input
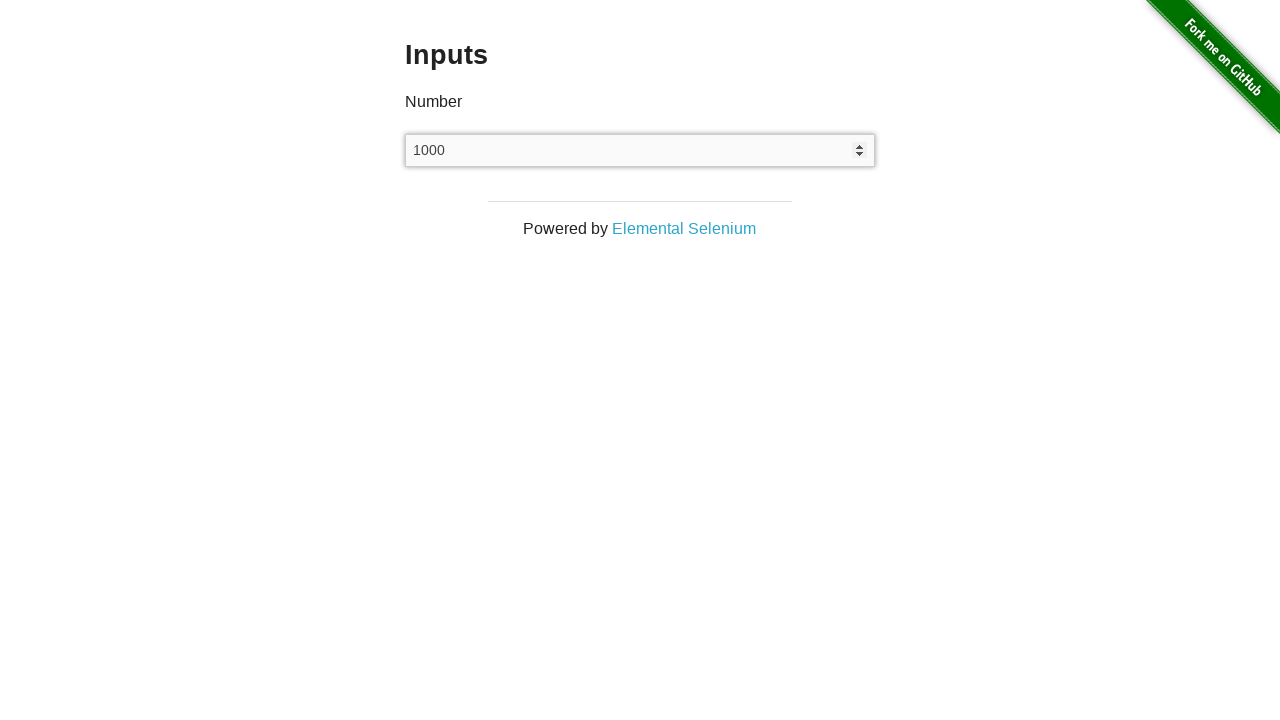

Waited 1000ms
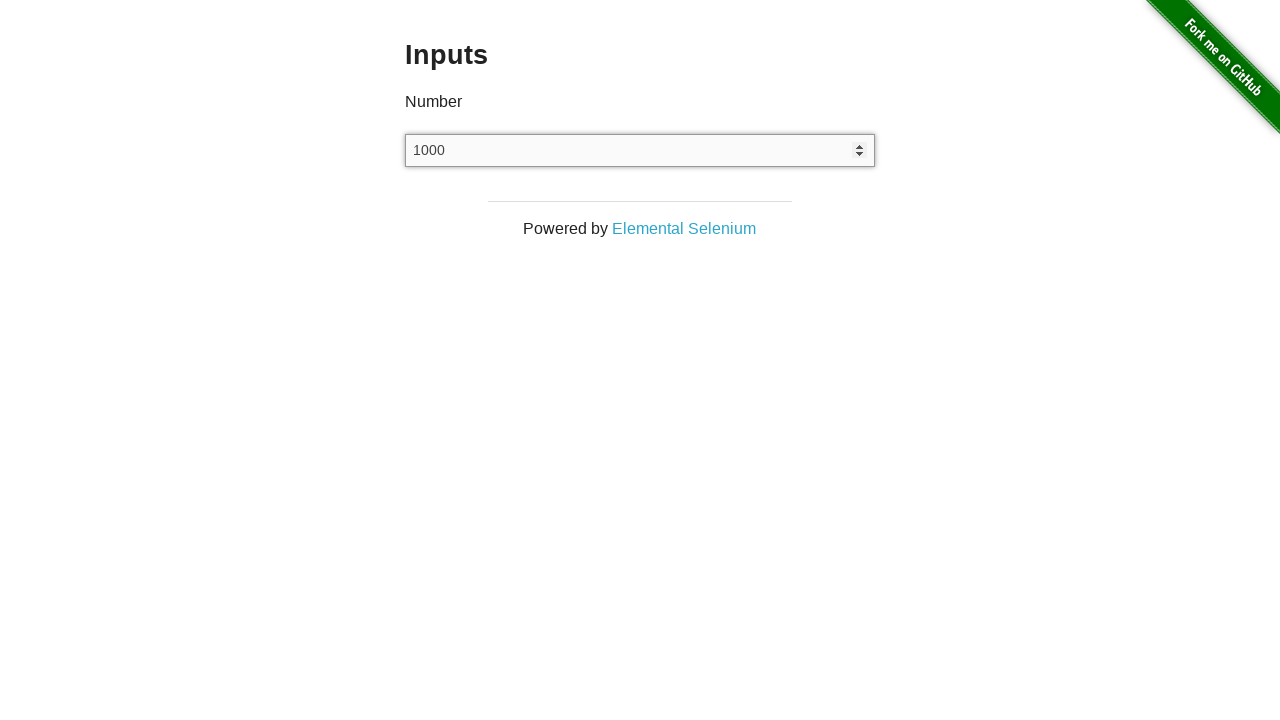

Cleared input field on input
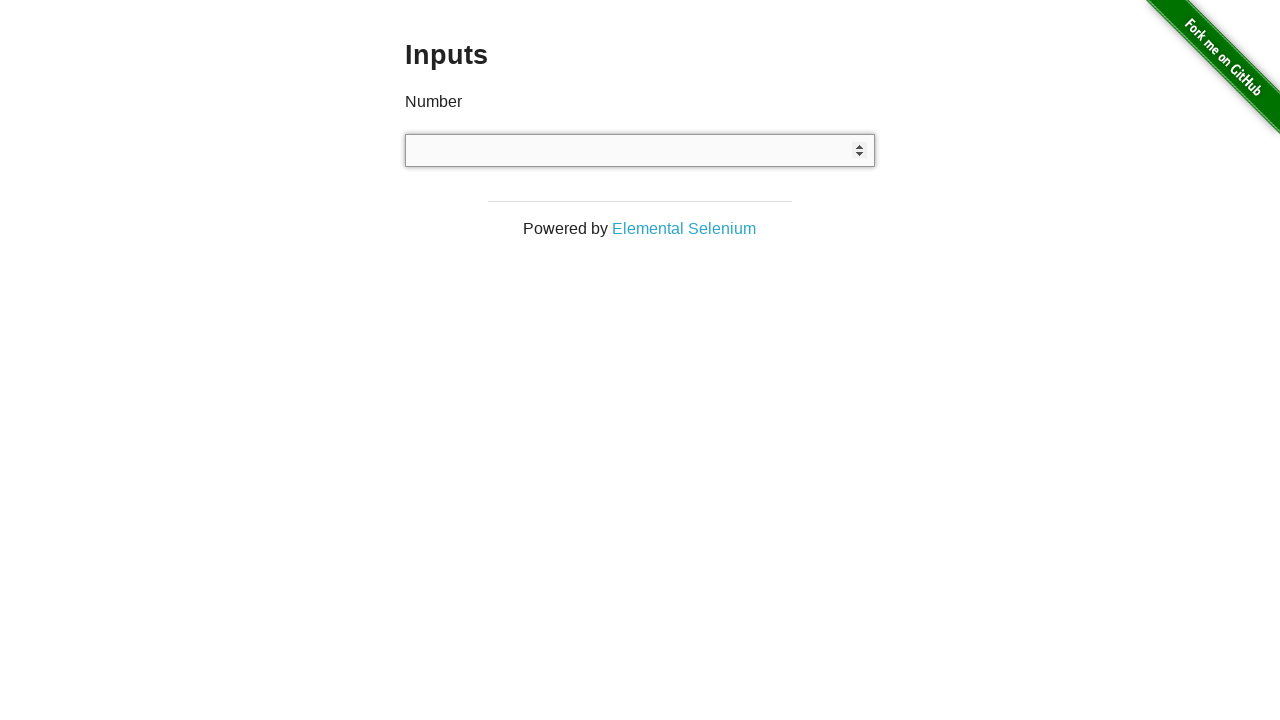

Waited 1000ms
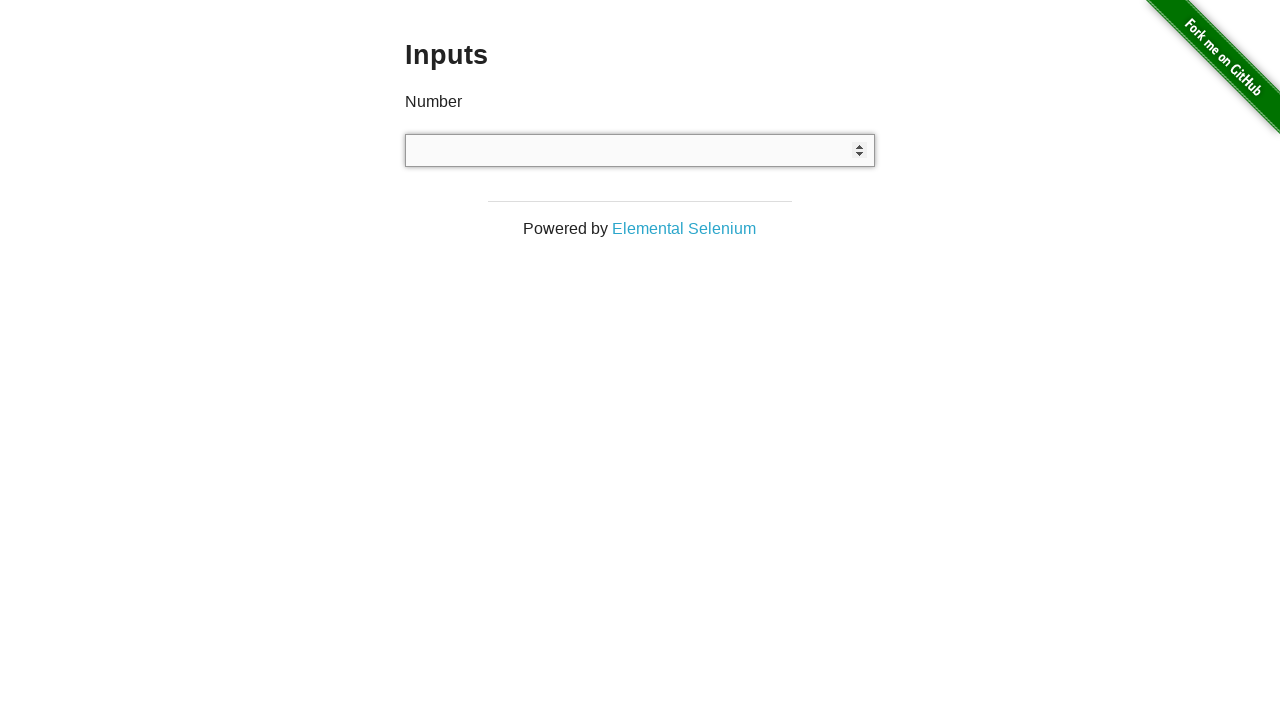

Entered second value '999' into input field on input
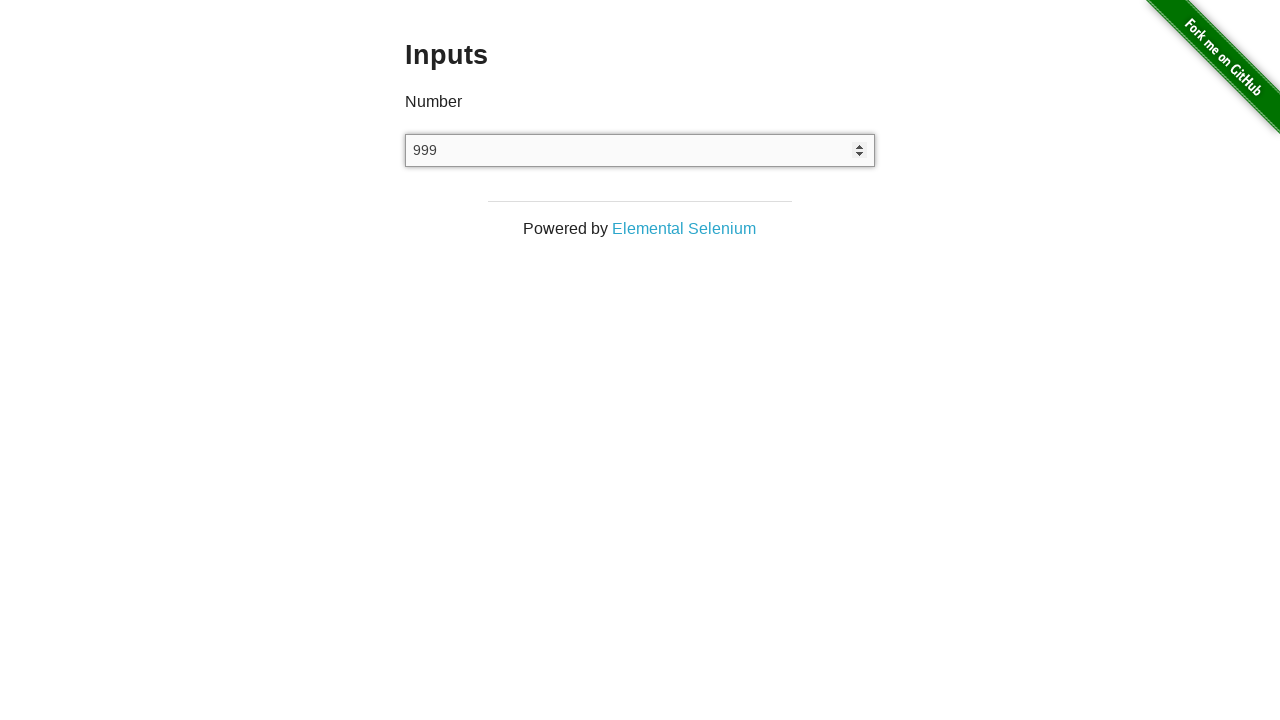

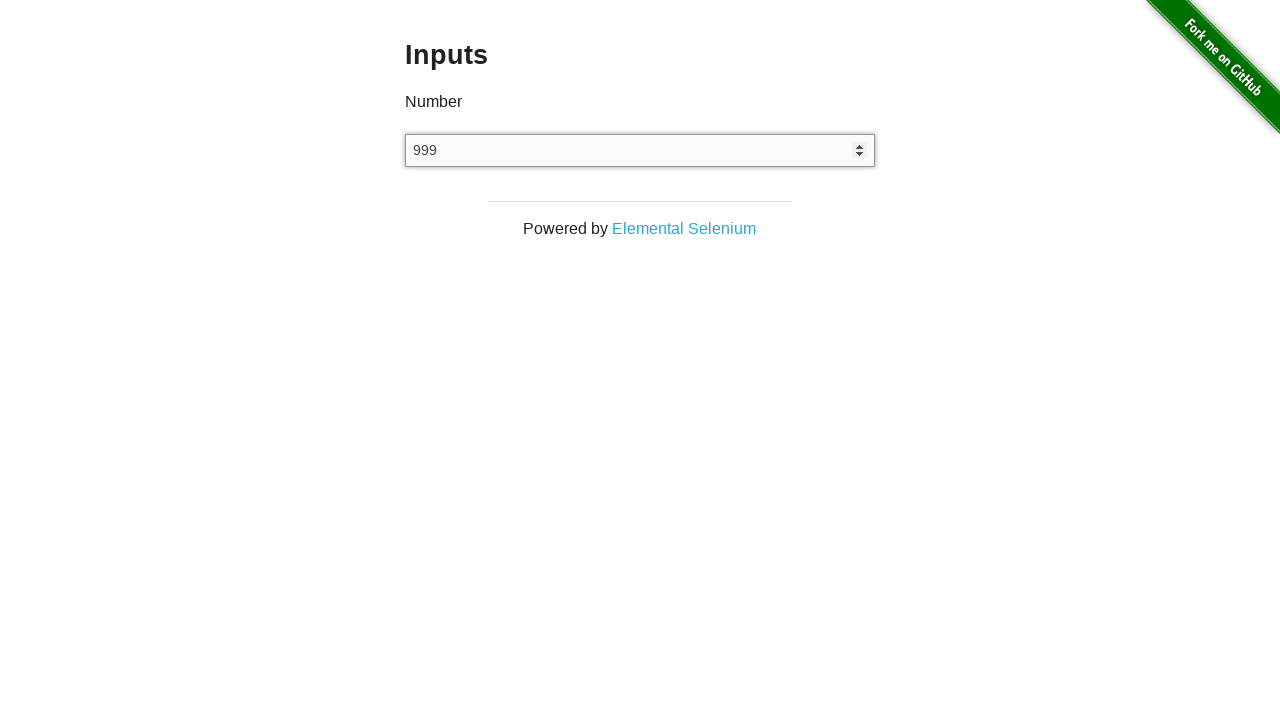